Opens RPA Challenge website, clicks on the "RPA Stock Market" link, verifies the page loaded by checking for a logo element, and retrieves text from a counter element on the page.

Starting URL: https://www.rpachallenge.com/

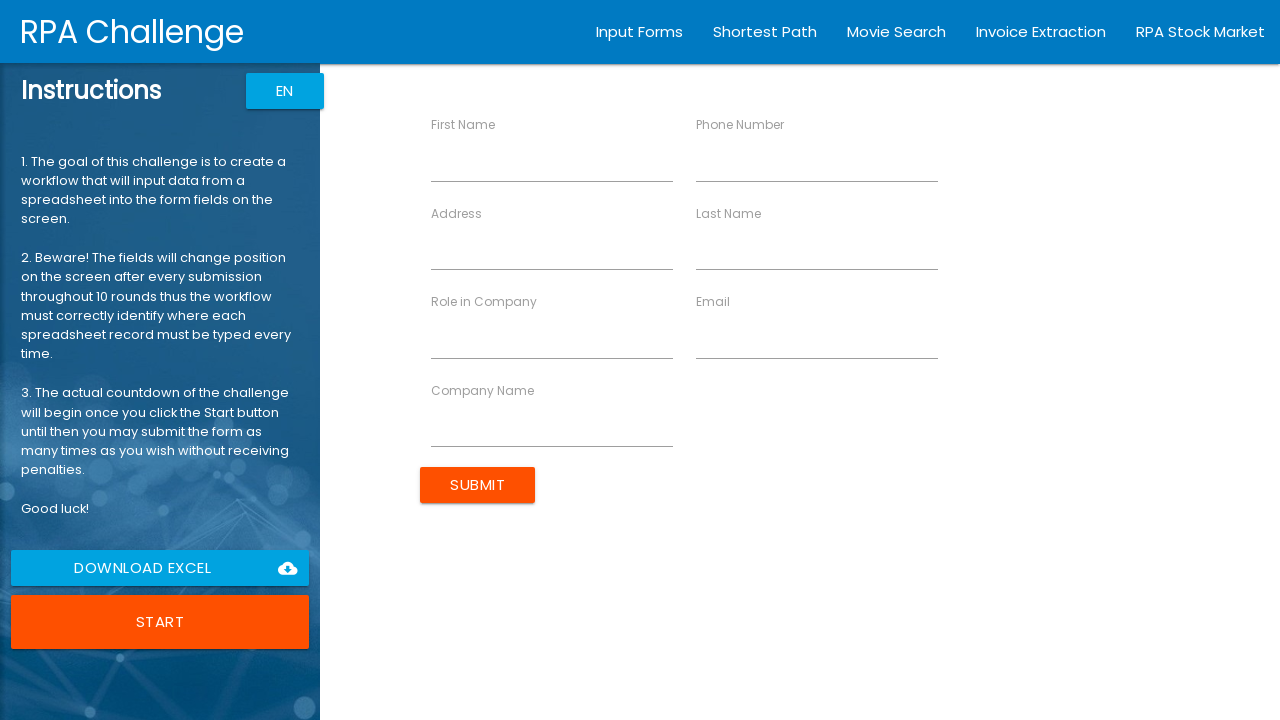

Clicked on the 'RPA Stock Market' link at (1200, 32) on a:has-text('RPA Stock Market')
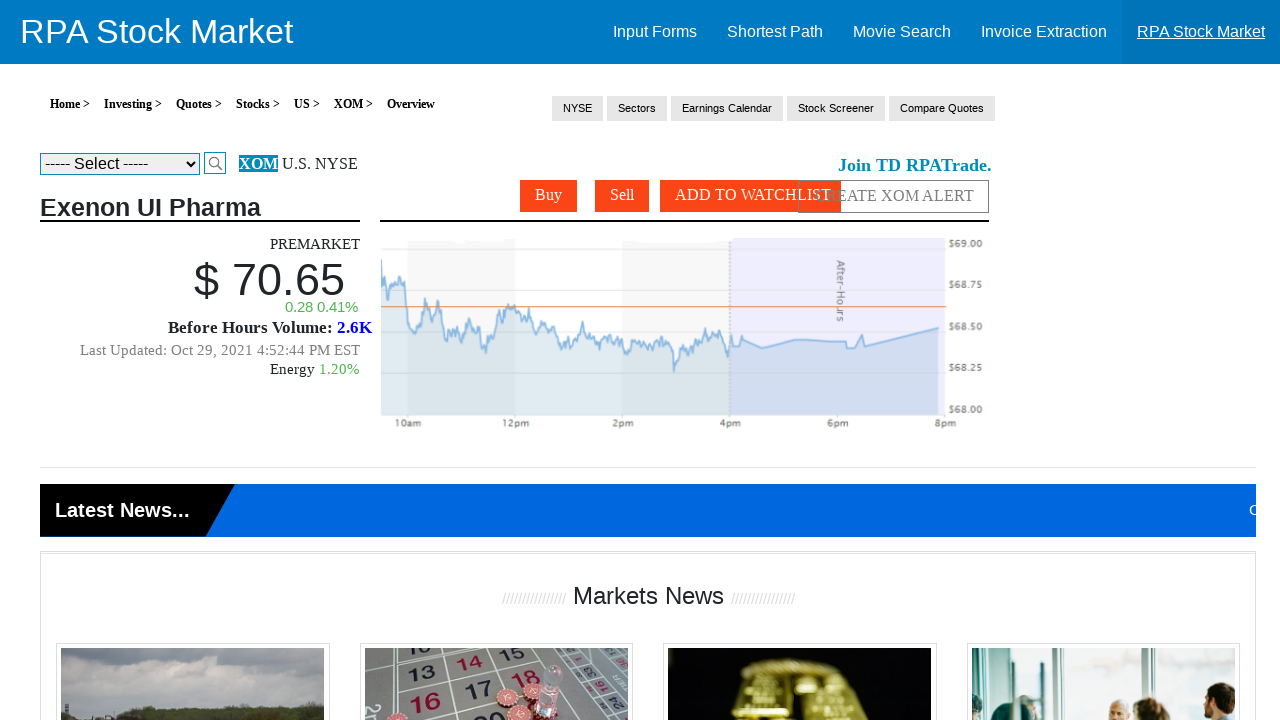

Checked if logo element exists on RPA Stock Market page
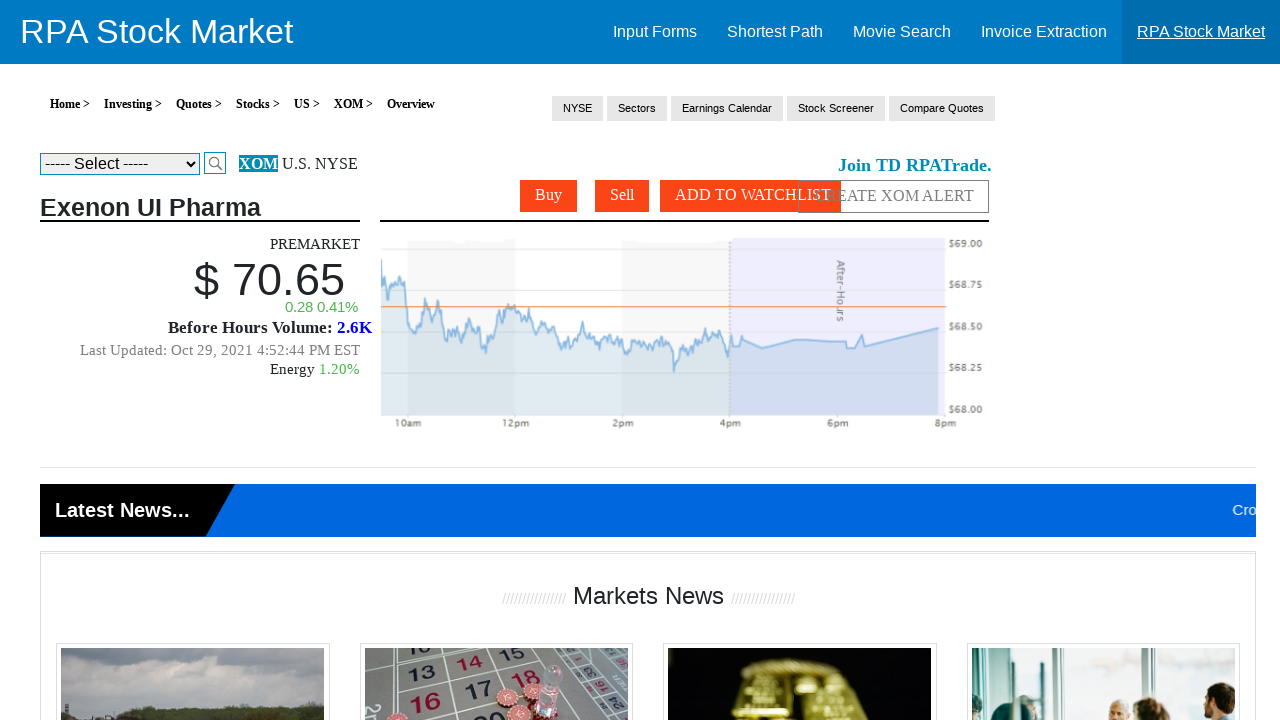

Retrieved counter text: 70.65
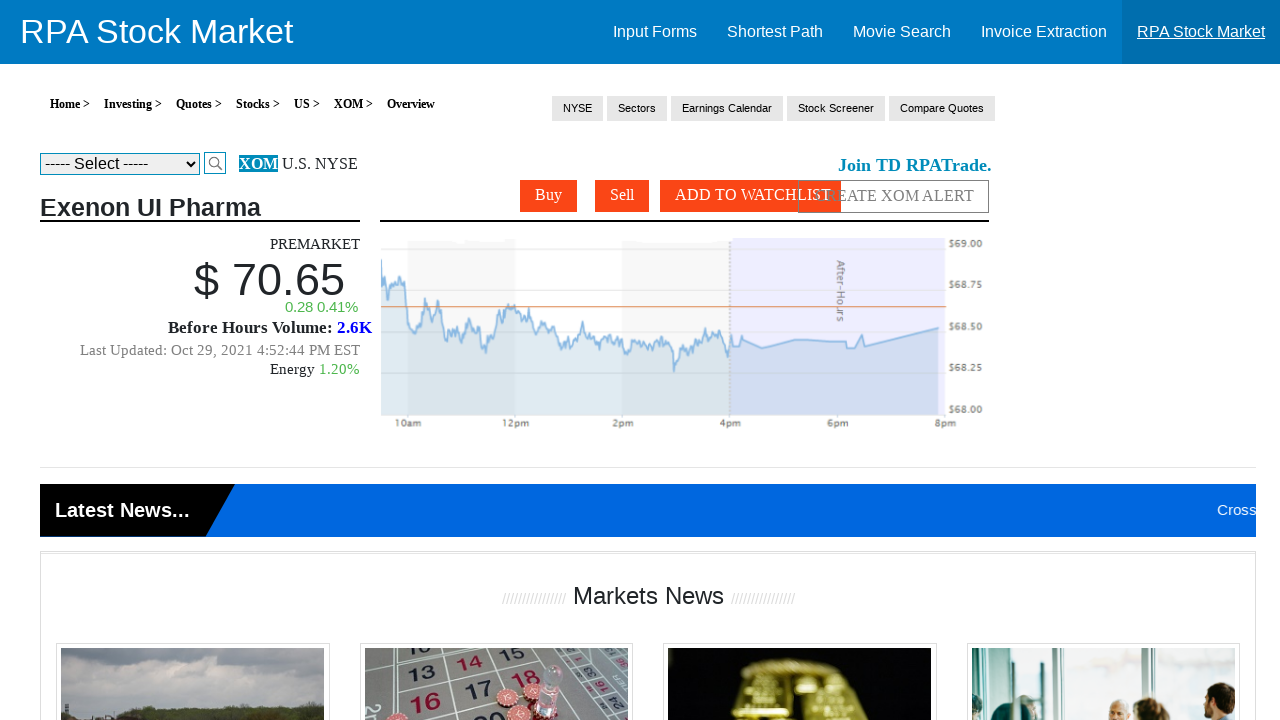

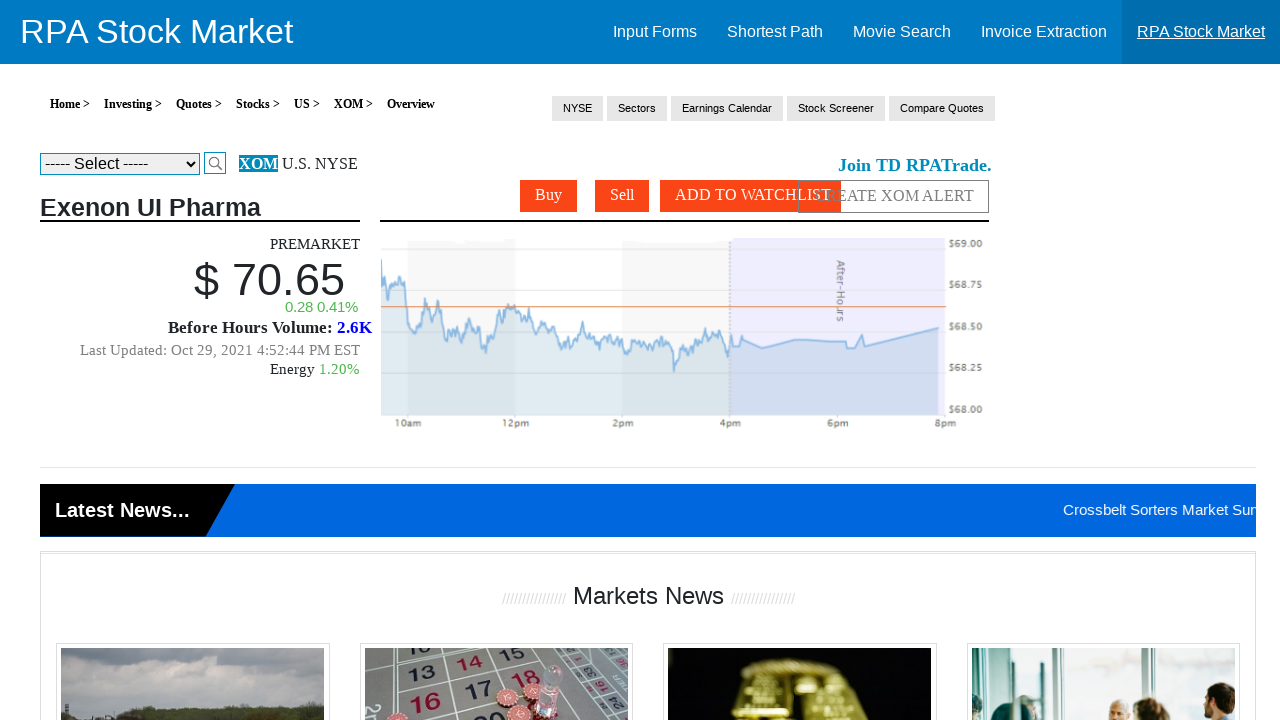